Tests nested frames navigation by clicking on the Nested Frames link, switching to the top frame and then to the middle frame, and verifying the content can be accessed within the nested frame structure.

Starting URL: https://the-internet.herokuapp.com/

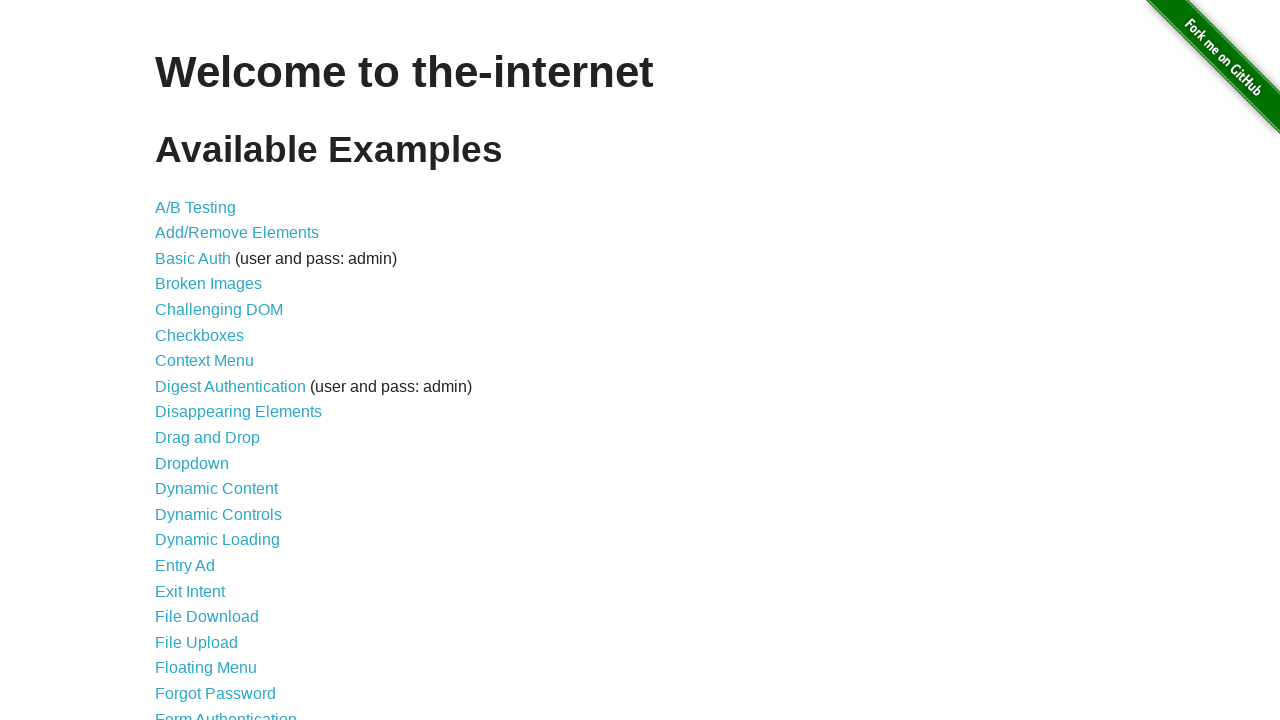

Clicked on 'Nested Frames' link at (210, 395) on text=Nested Frames
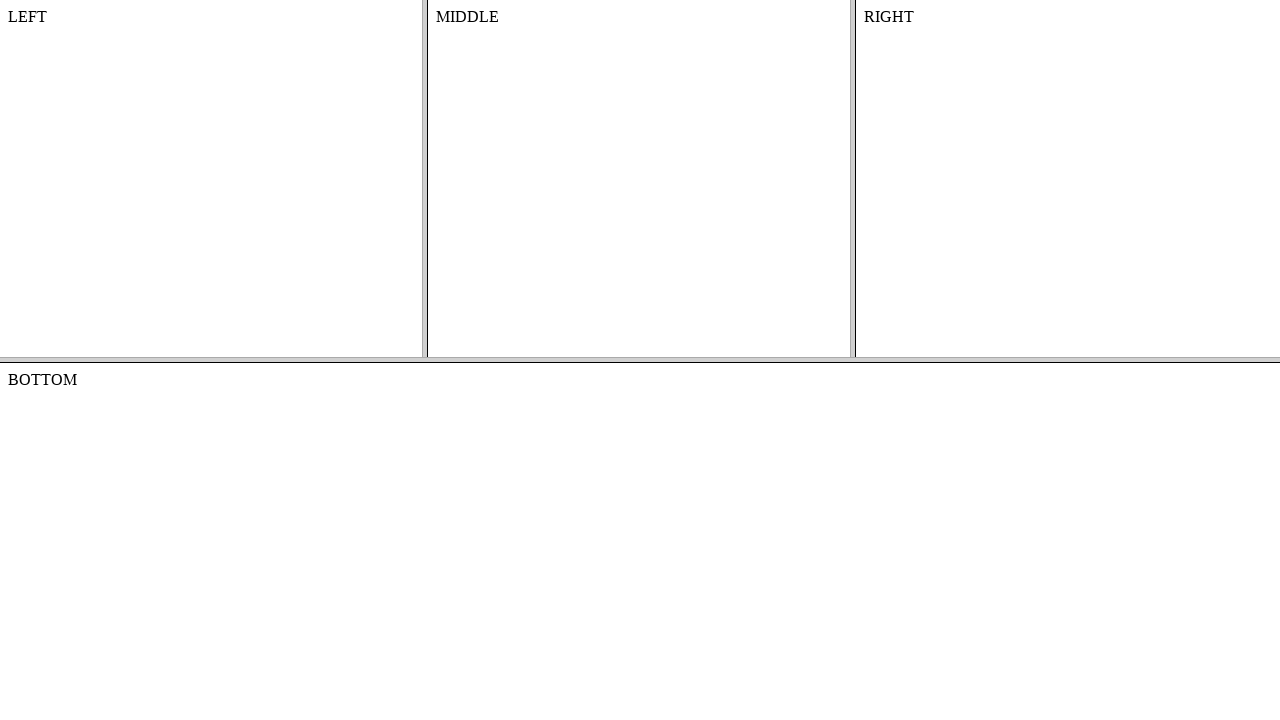

Waited for frameset to load (domcontentloaded)
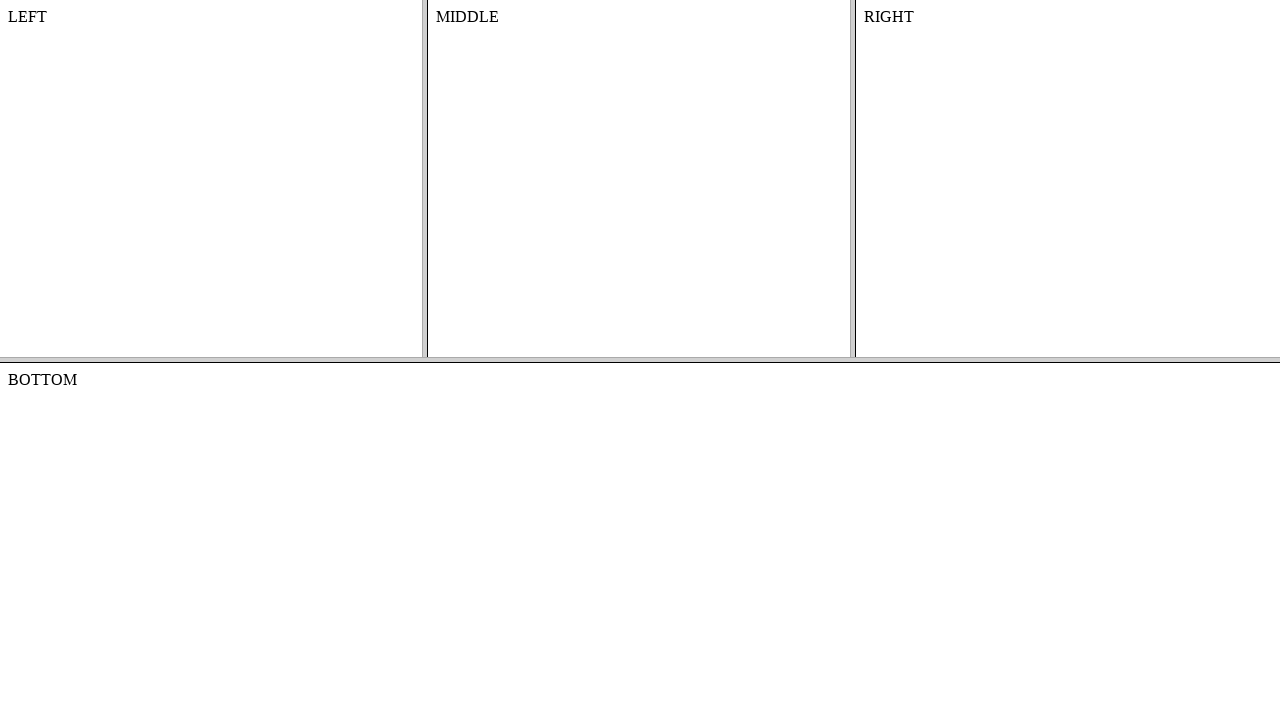

Switched to top frame (first frame element)
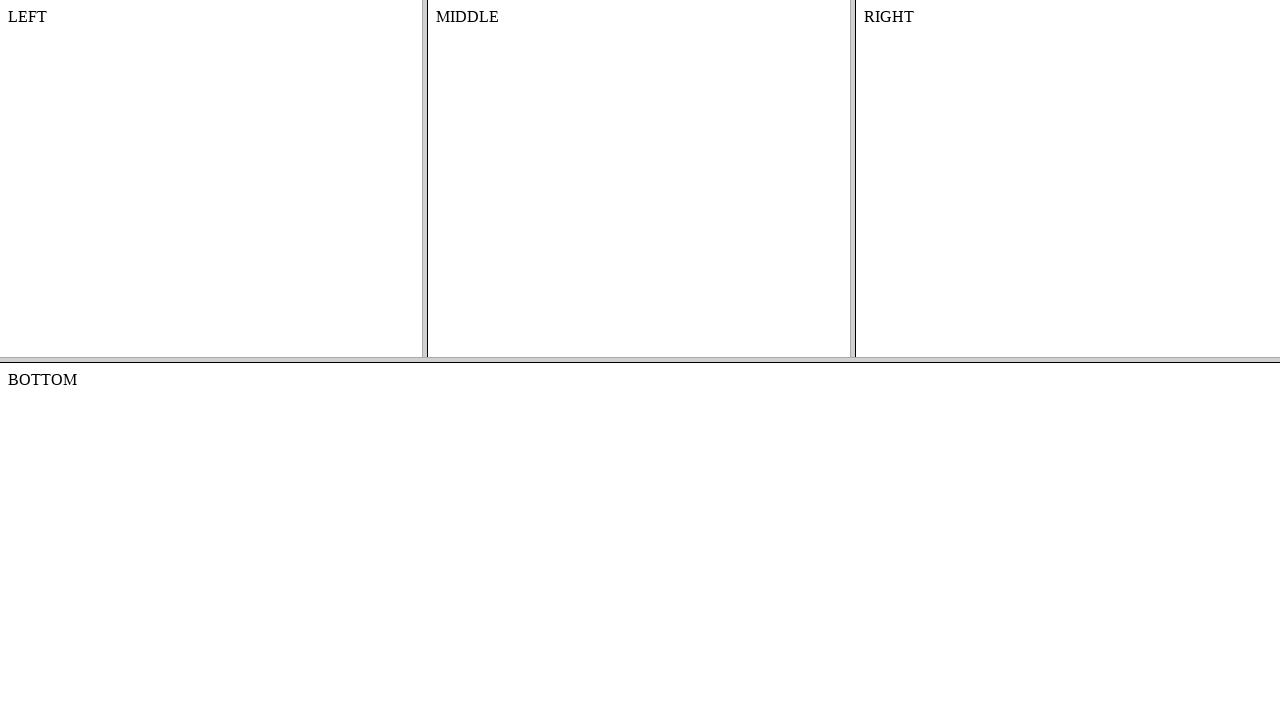

Located middle frame within top frame
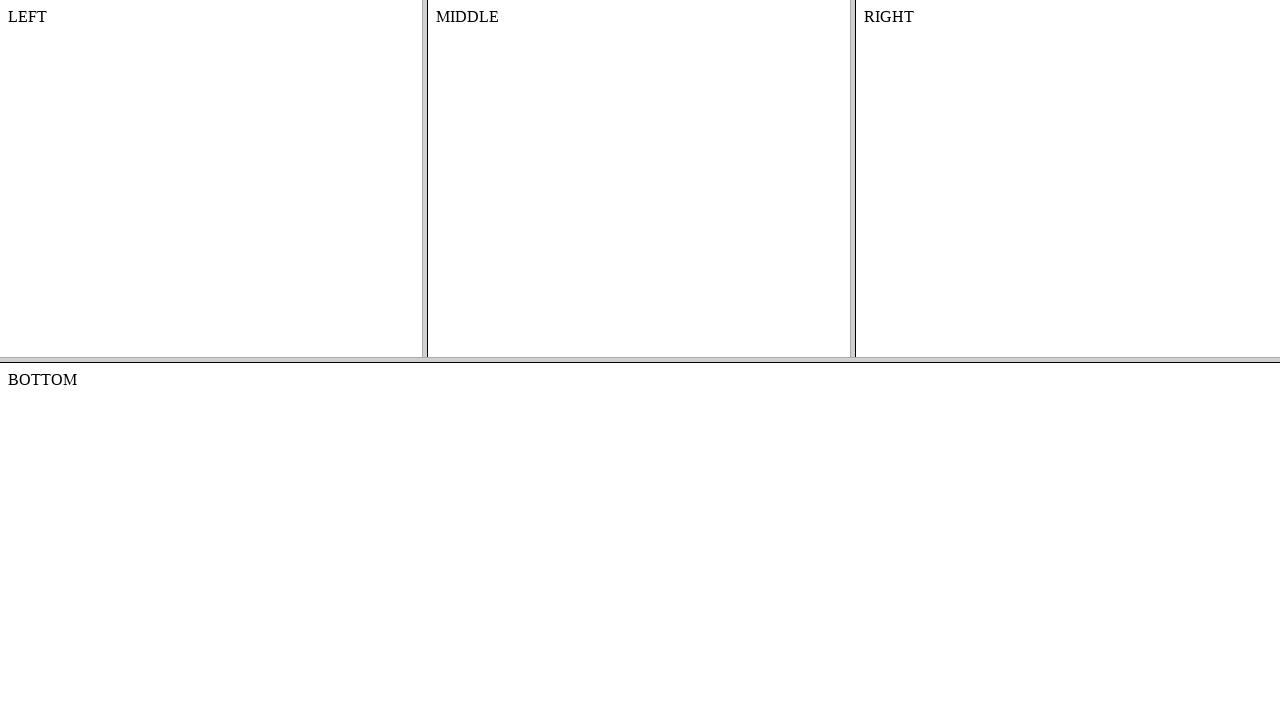

Located content element within middle frame
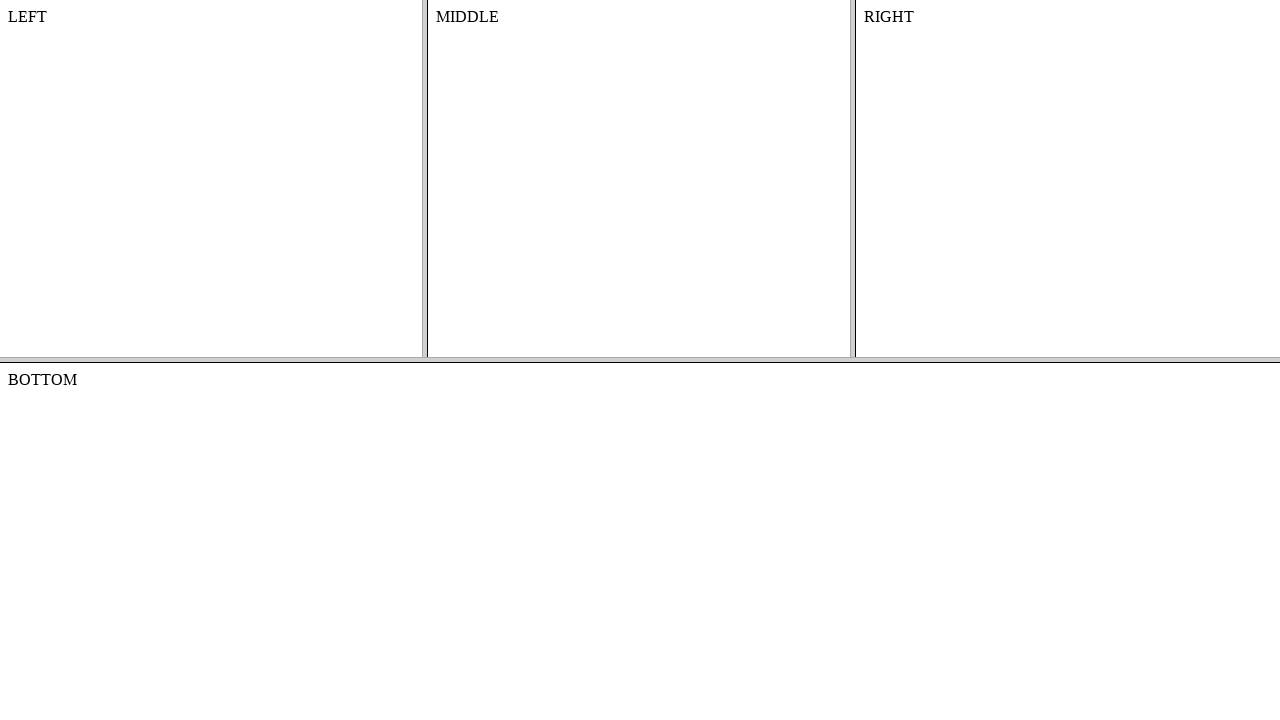

Waited for content to be visible in middle frame
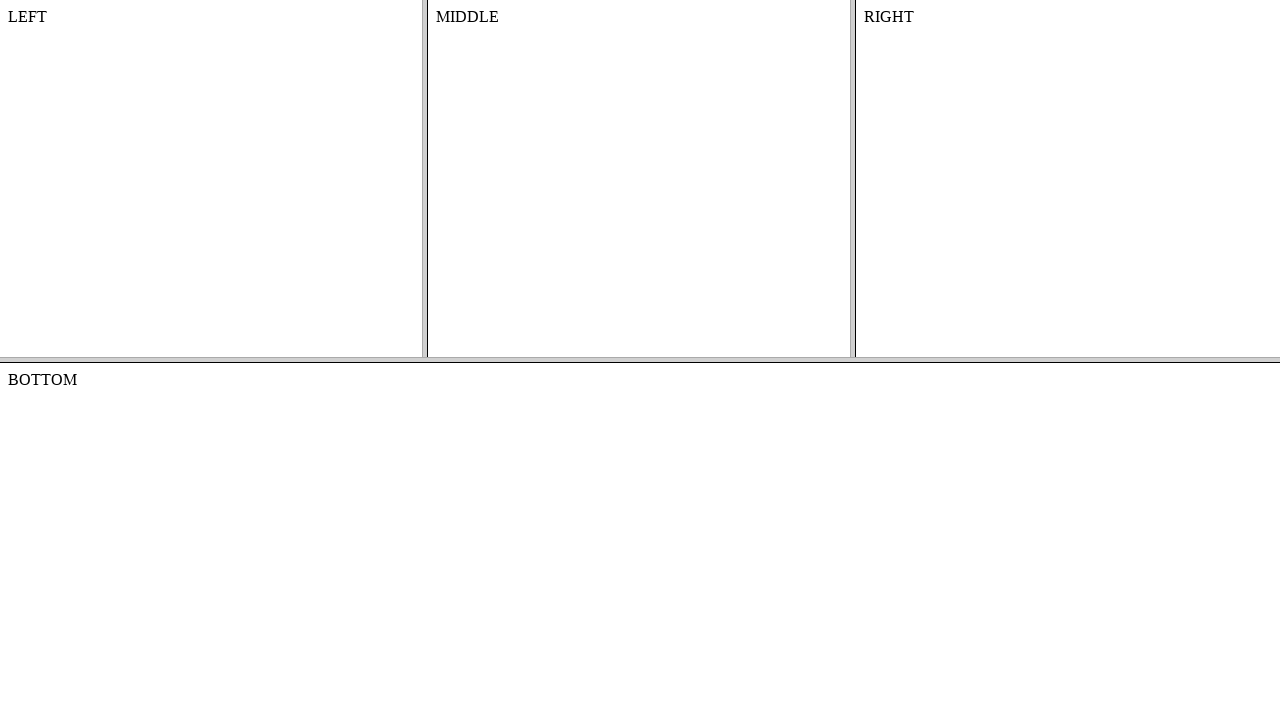

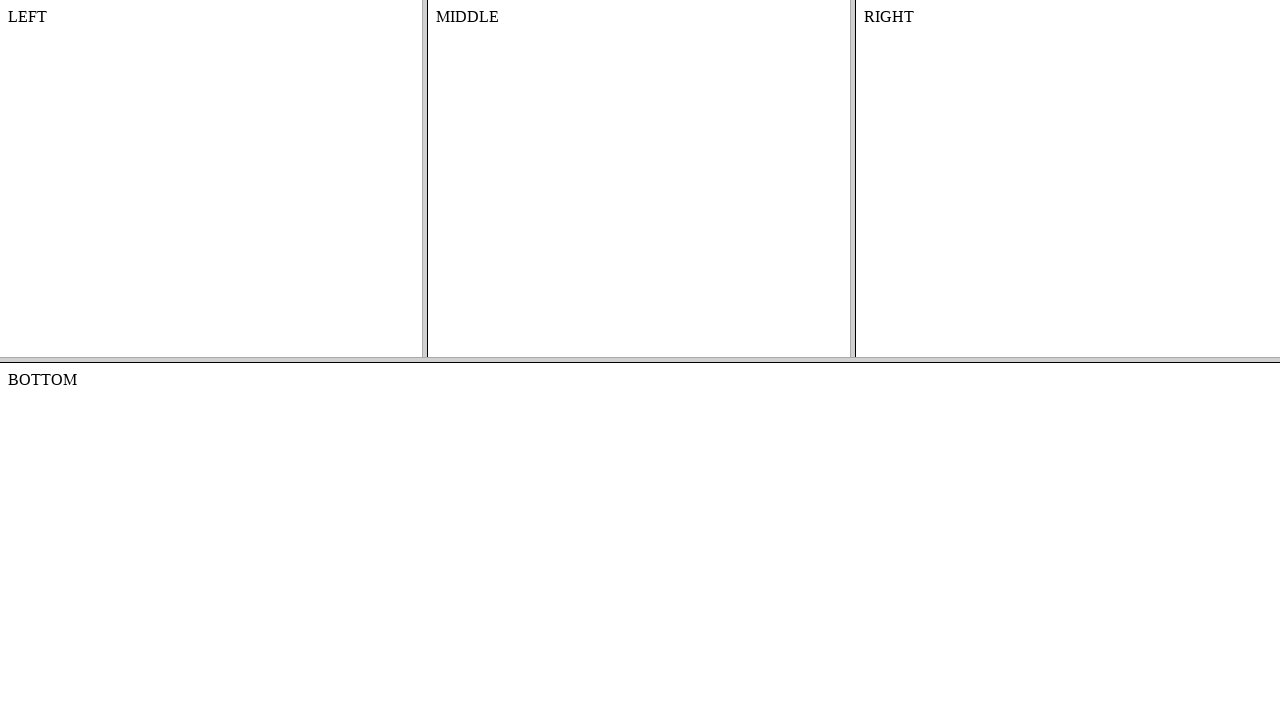